Tests keyboard navigation by scrolling up and down using Page Down, Page Up, and arrow keys

Starting URL: https://www.techproeducation.com

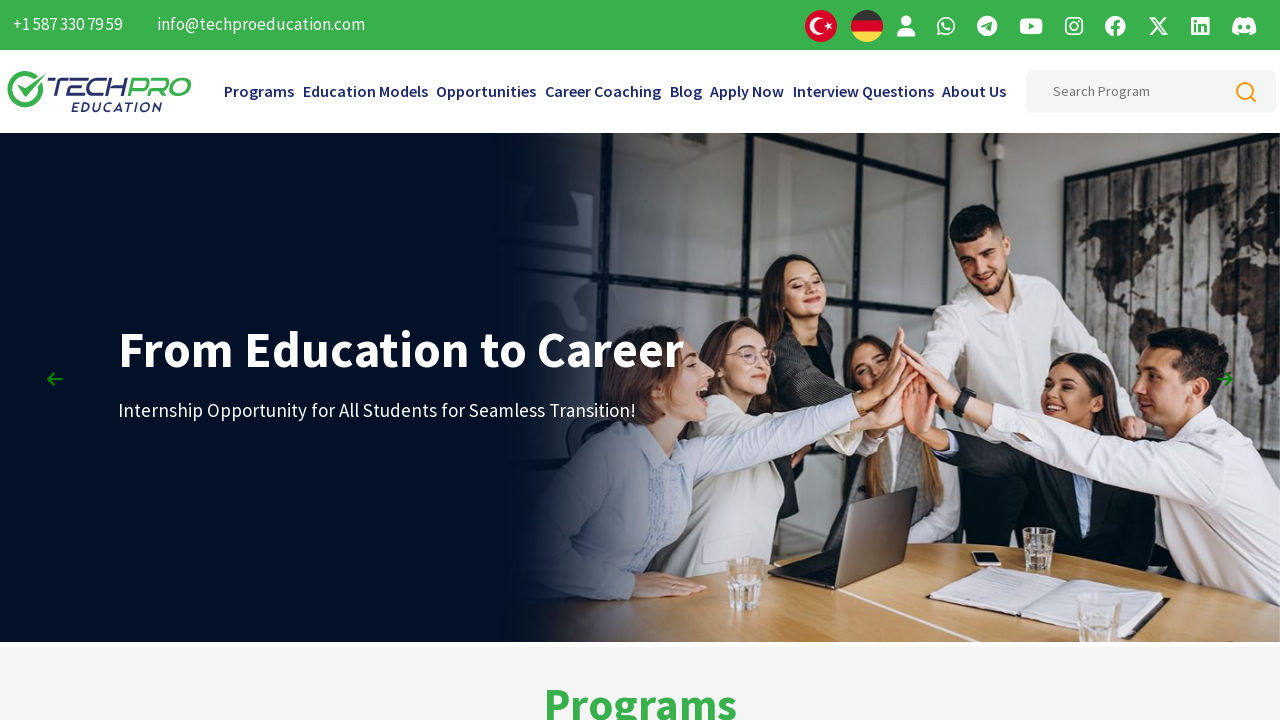

Pressed Page Down key to scroll down (1st time)
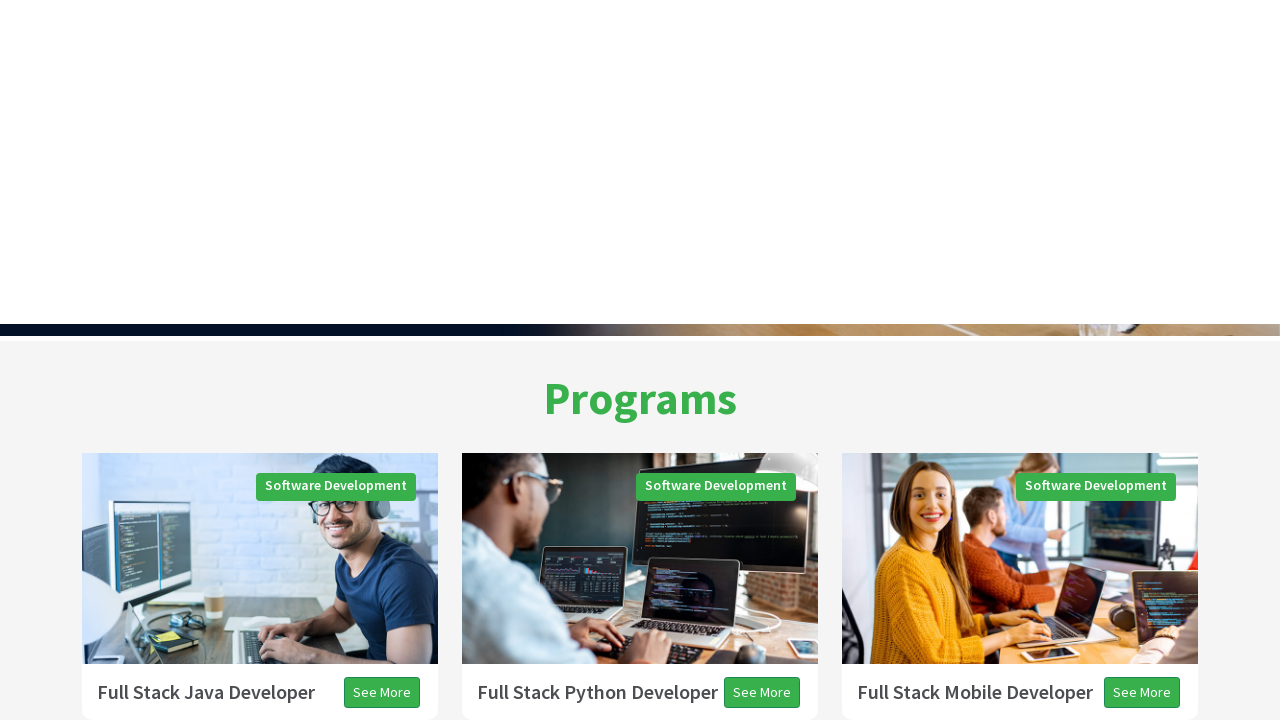

Waited 2 seconds after first Page Down
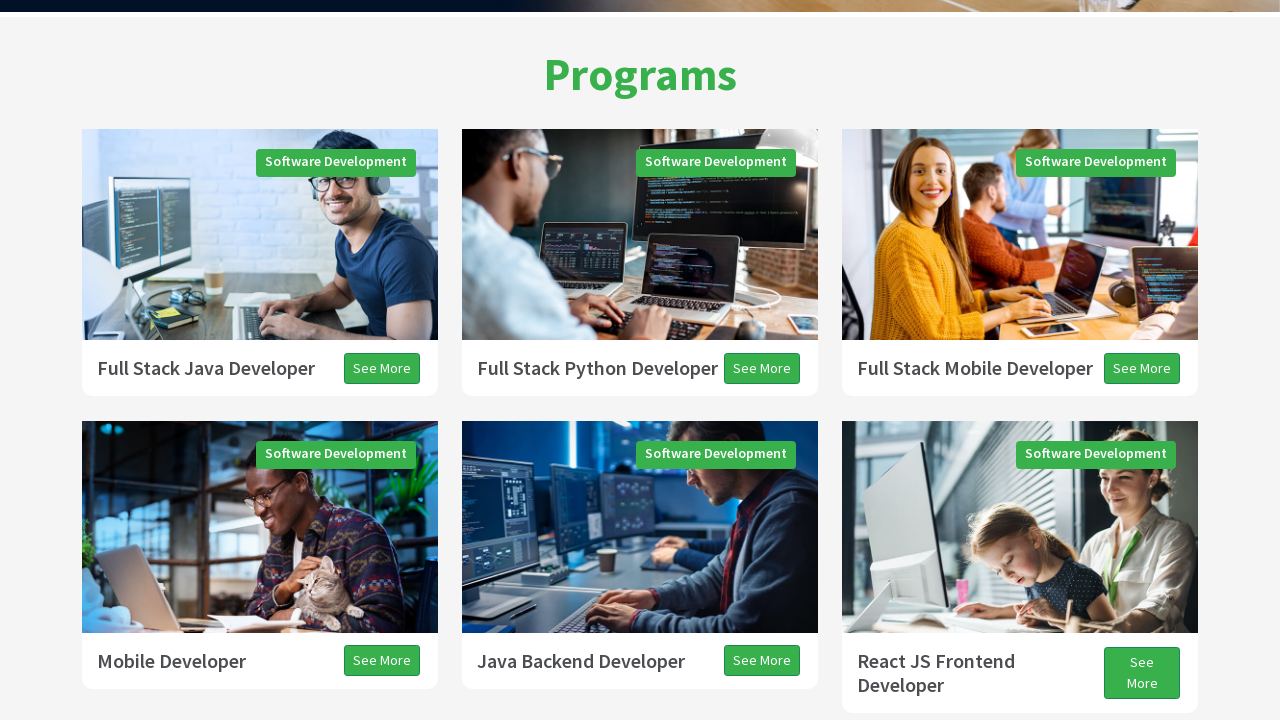

Pressed Page Down key to scroll down (2nd time)
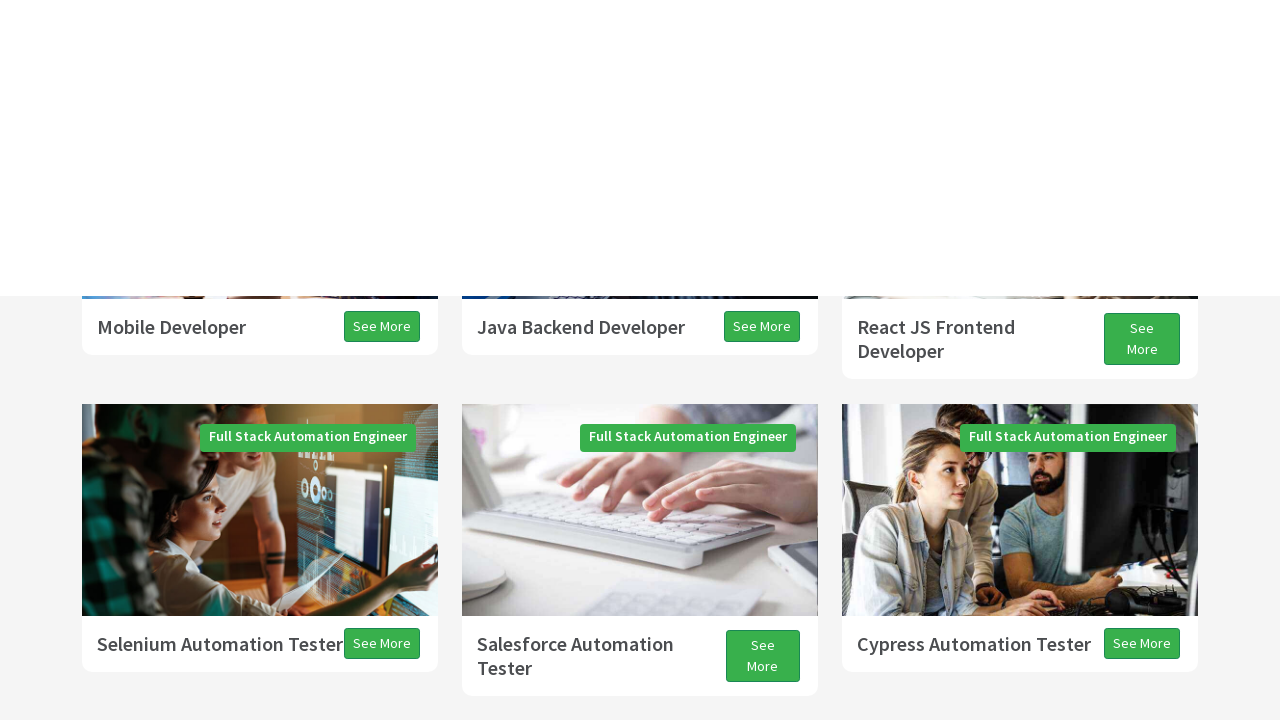

Waited 2 seconds after second Page Down
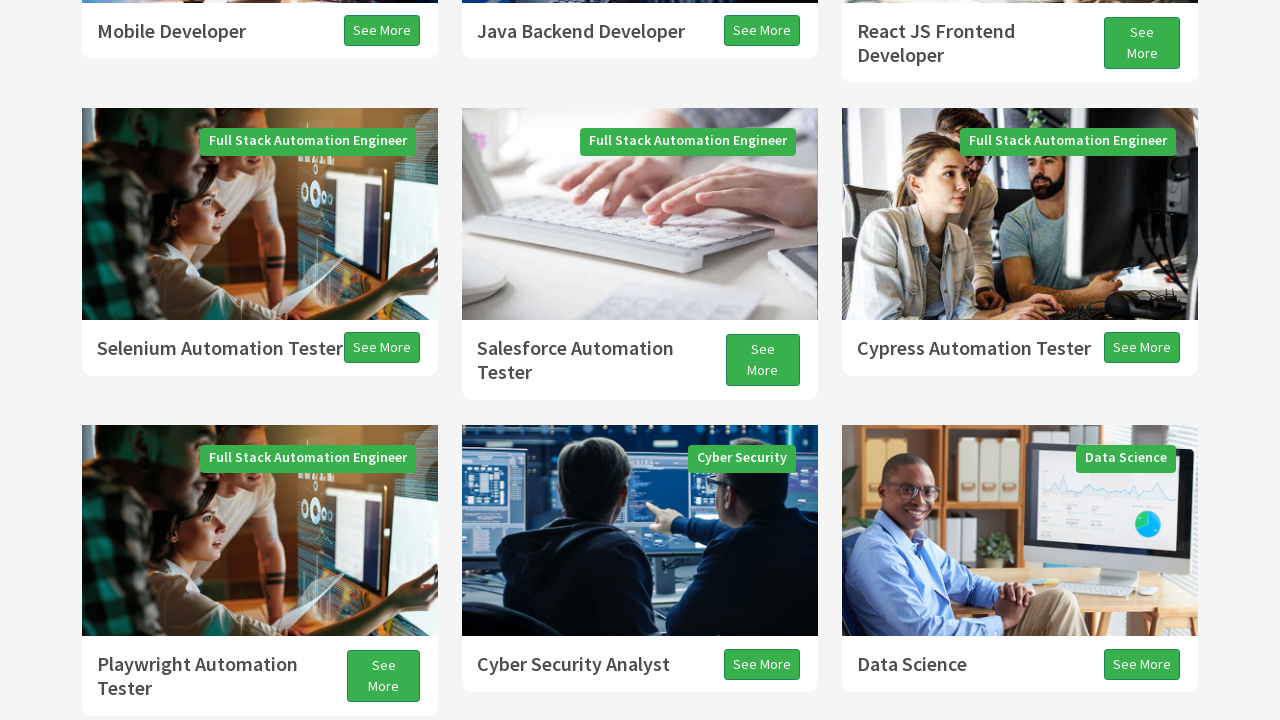

Pressed Page Down key to scroll down (3rd time)
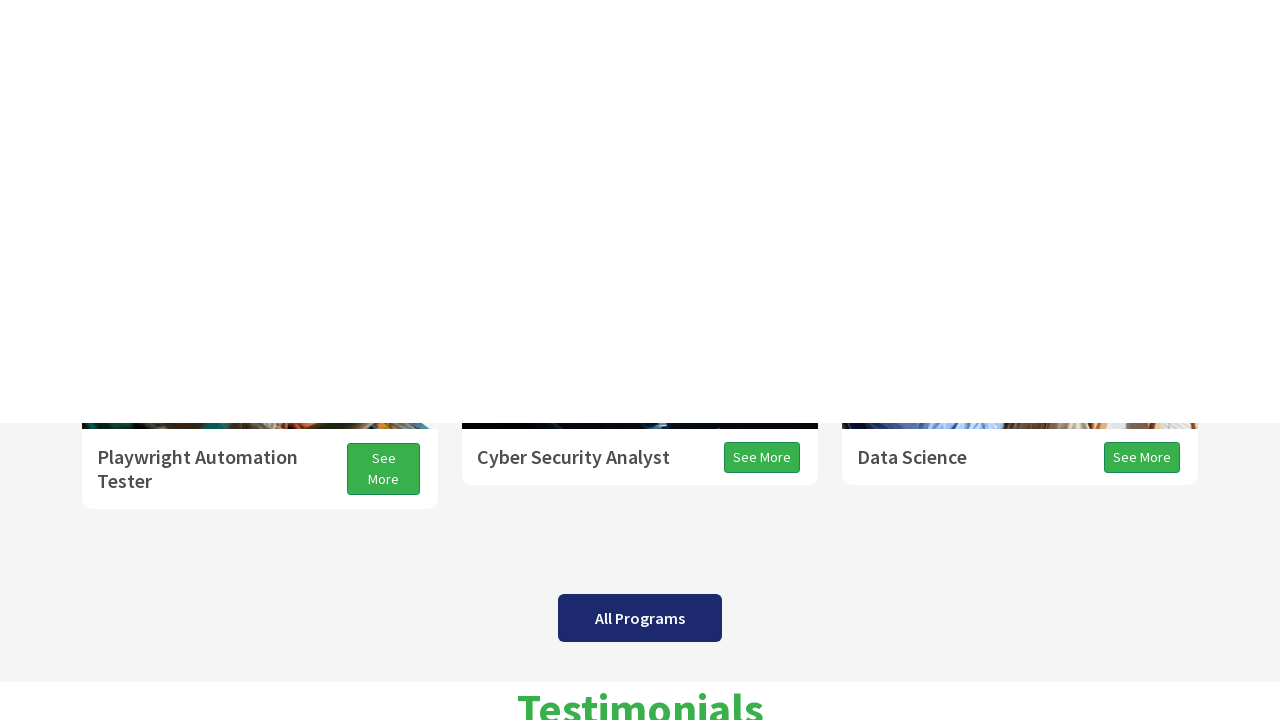

Waited 2 seconds after third Page Down
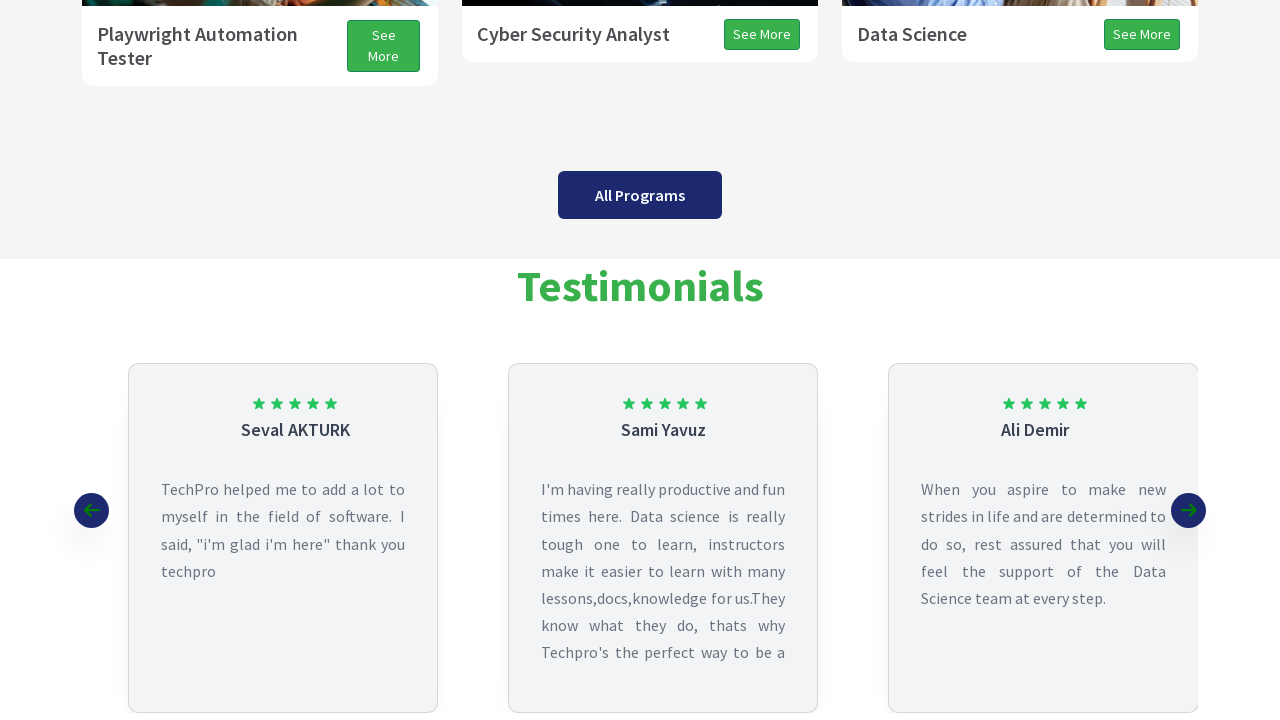

Pressed Page Up key to scroll up
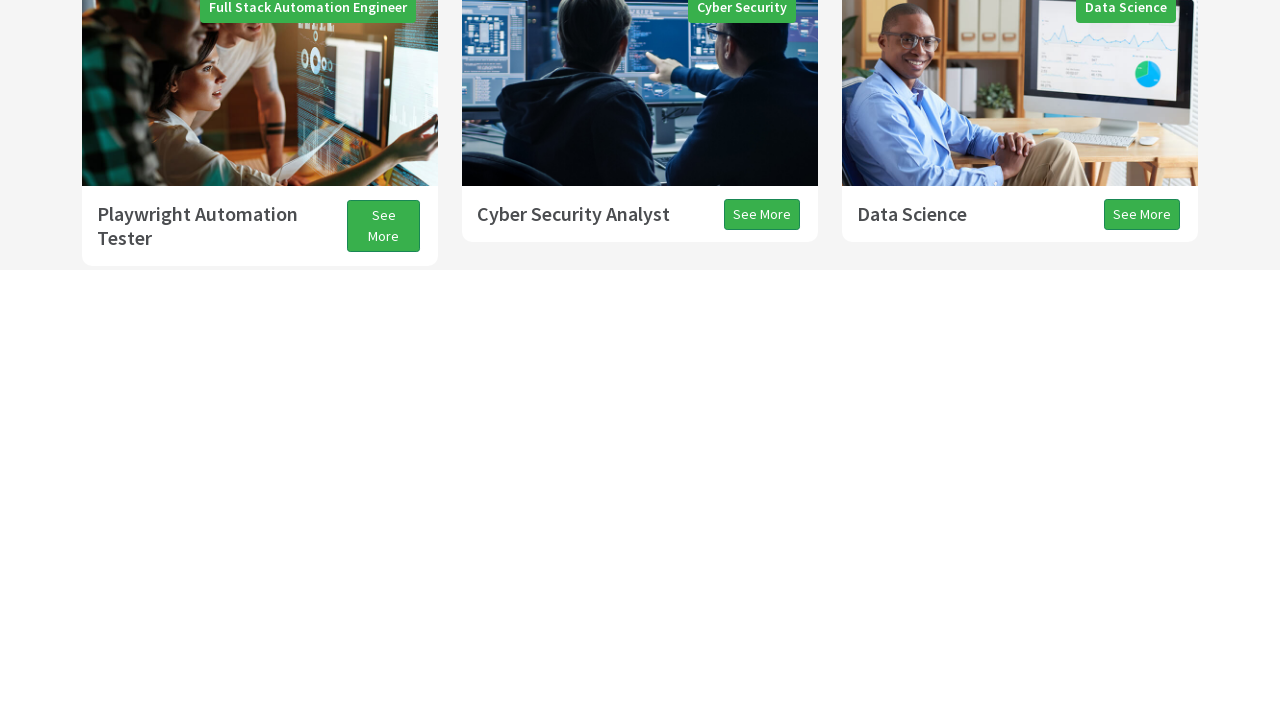

Waited 2 seconds after Page Up
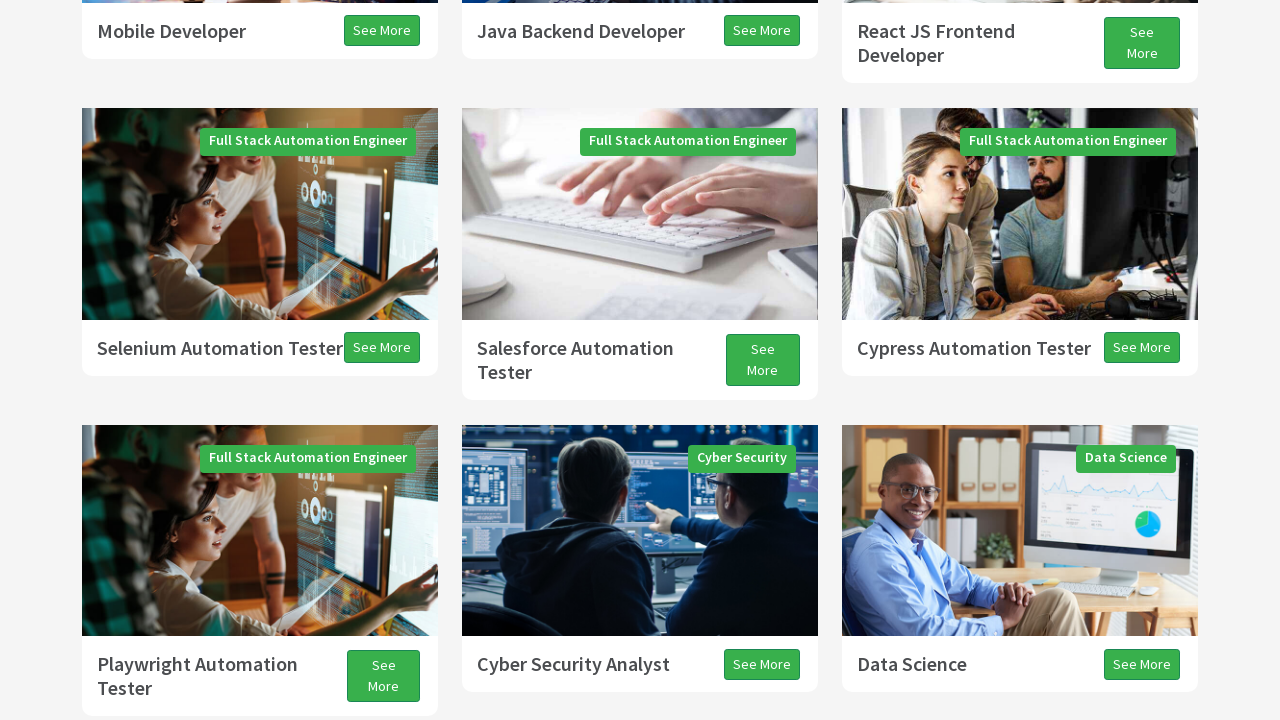

Pressed Arrow Down key to scroll down
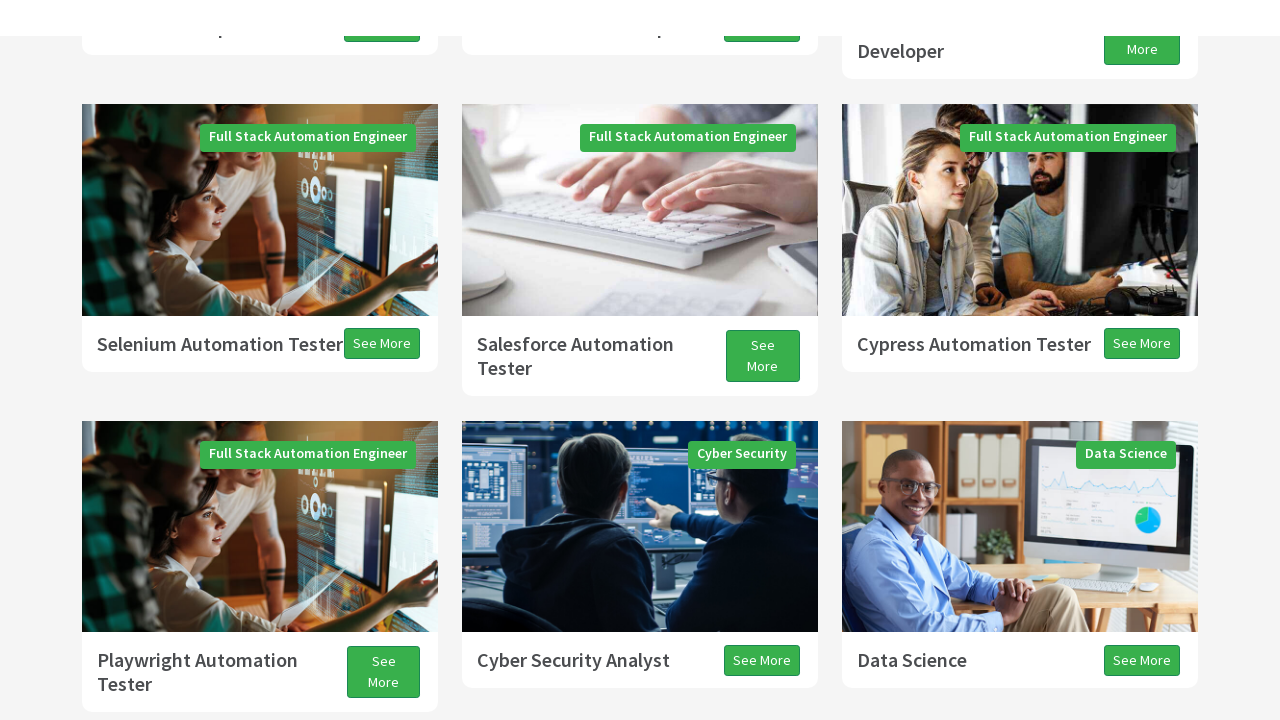

Waited 2 seconds after Arrow Down
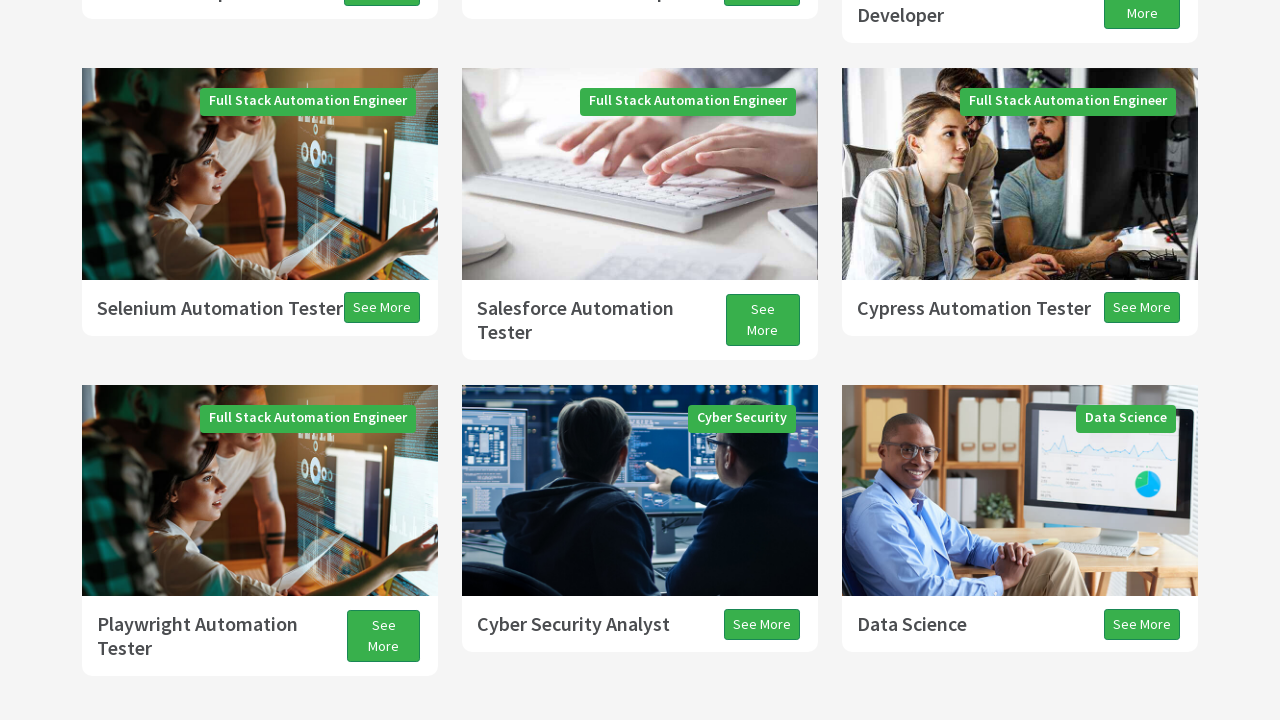

Pressed Arrow Up key to scroll up
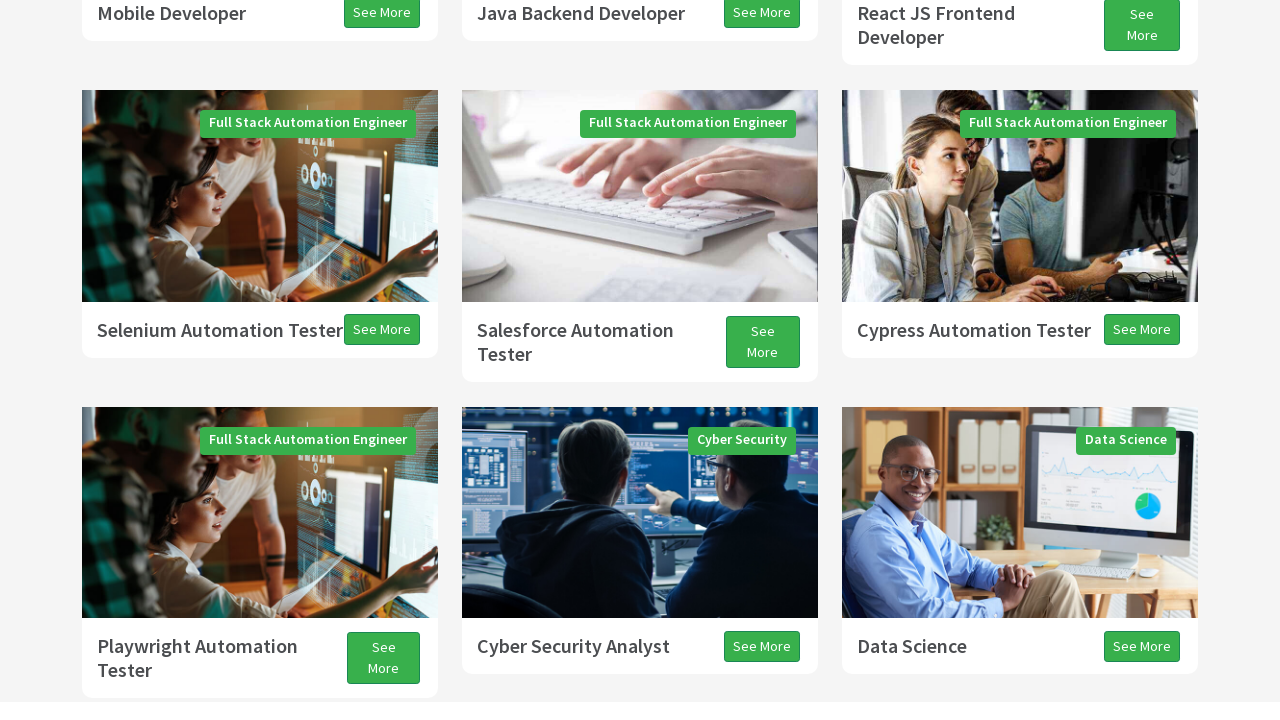

Waited 2 seconds after Arrow Up
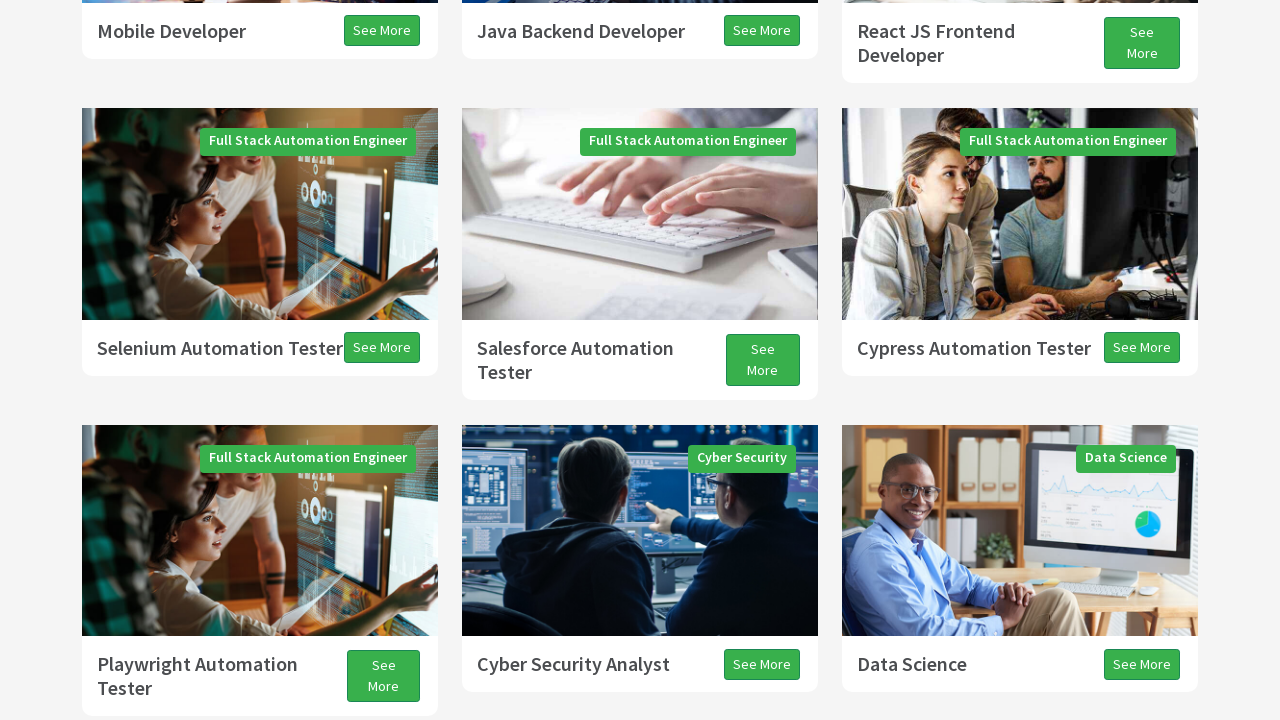

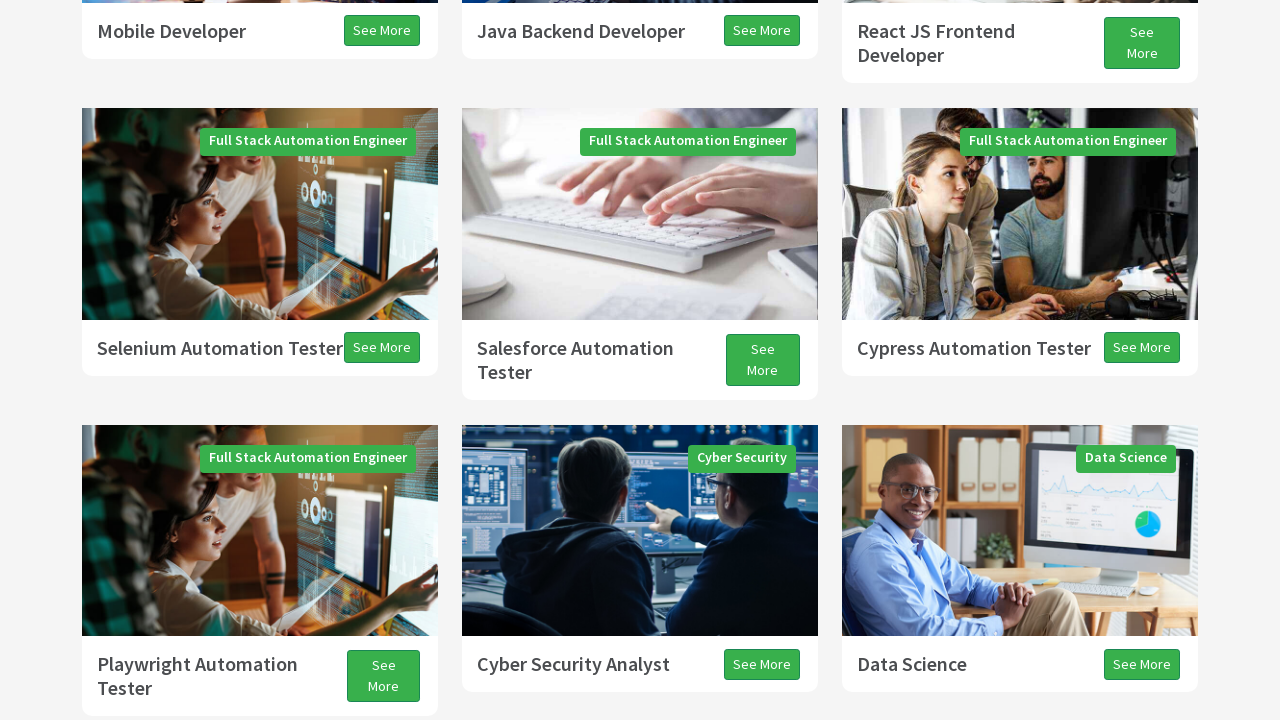